Tests entering text into the search input field on Douban's homepage by filling in a numeric query string.

Starting URL: https://www.douban.com/

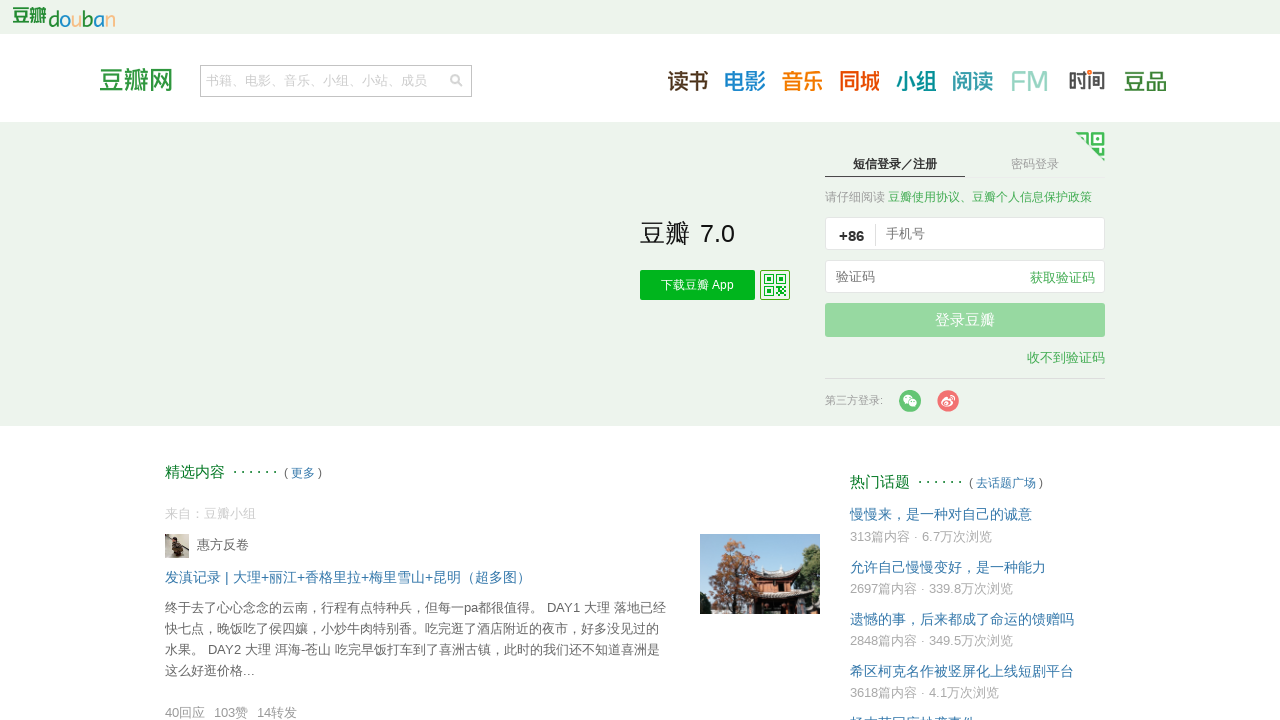

Filled search input field with numeric query '87654321' on Douban homepage on input[name="q"]
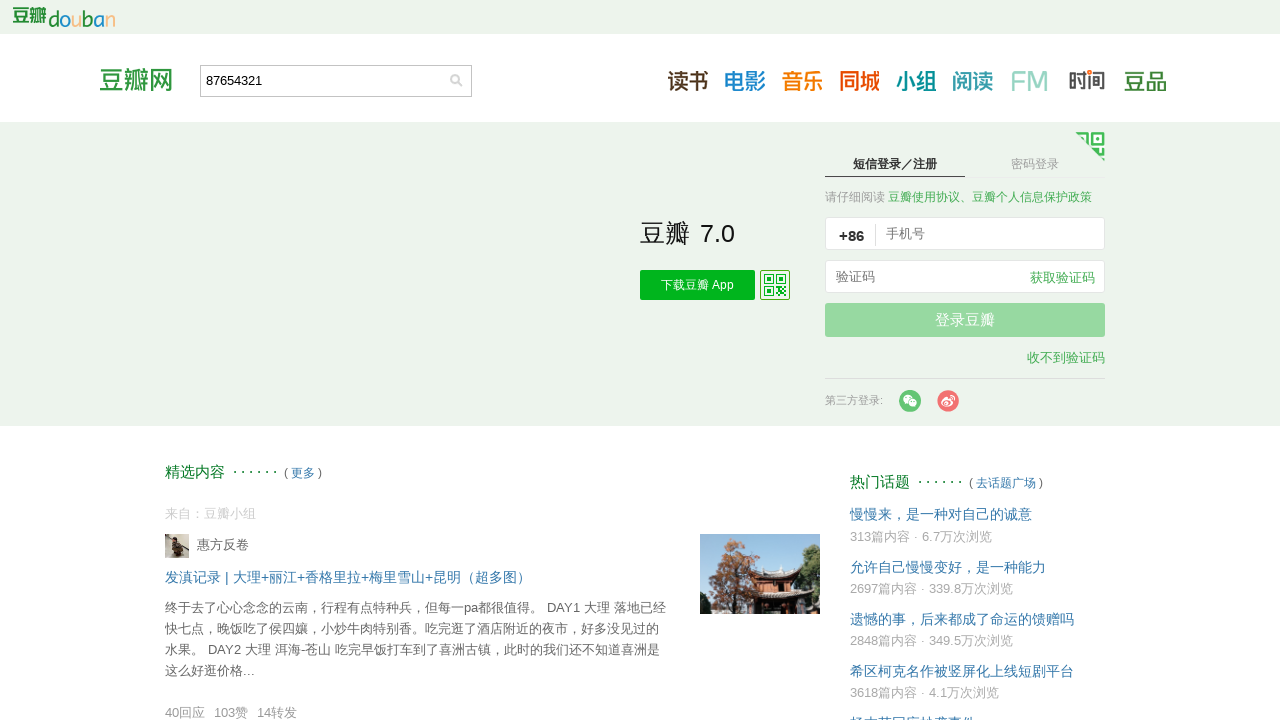

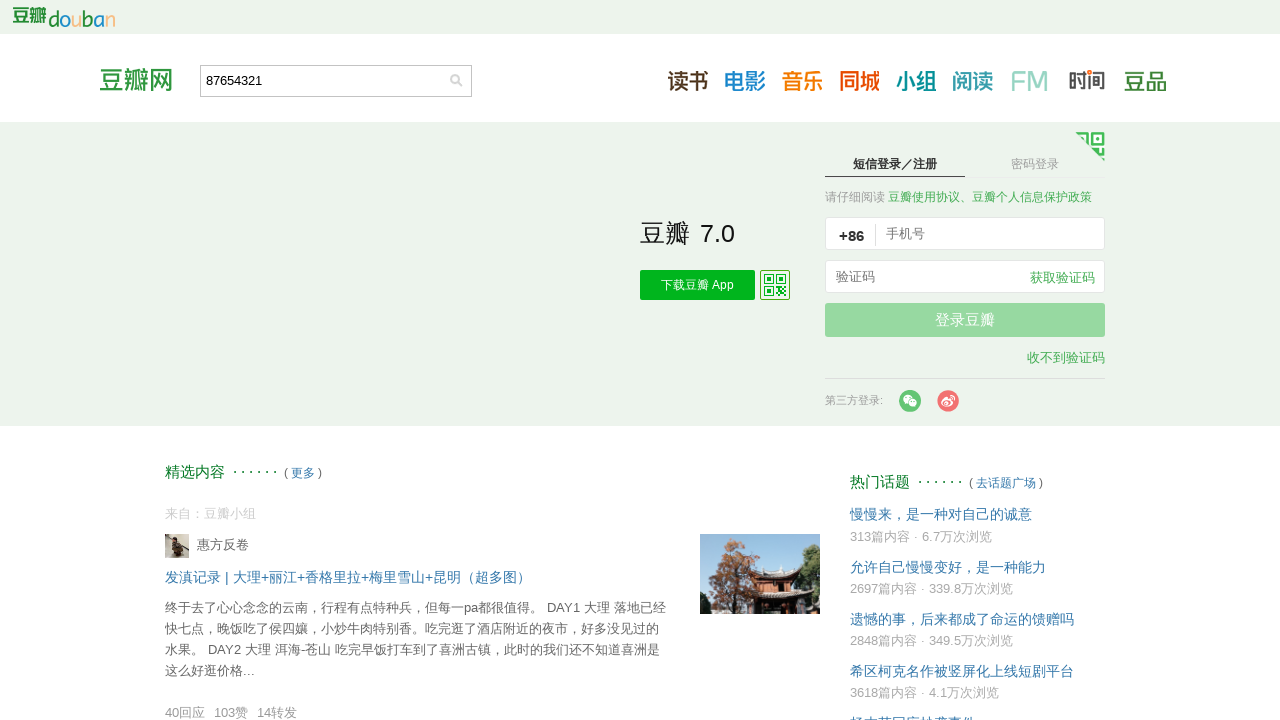